Tests dropdown selection functionality by selecting options from both single-select and multi-select dropdowns on the DemoQA select menu page

Starting URL: https://demoqa.com/select-menu

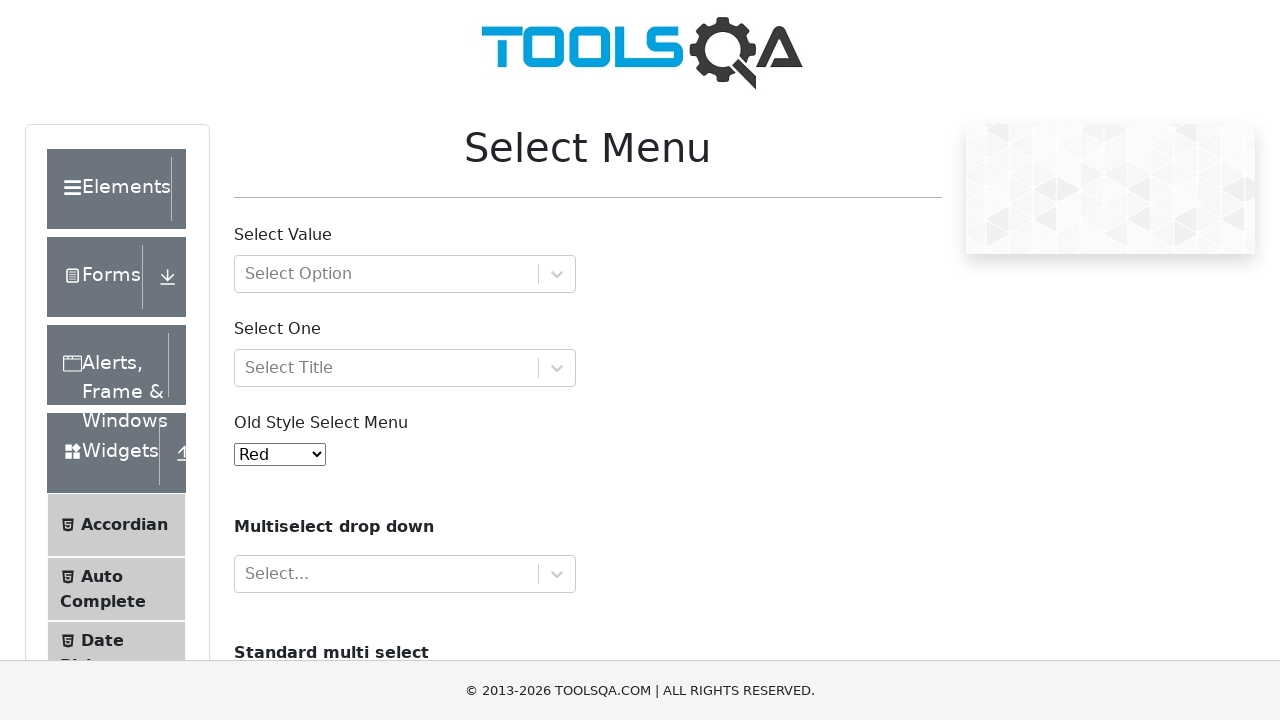

Selected 'Black' from the single-select dropdown on #oldSelectMenu
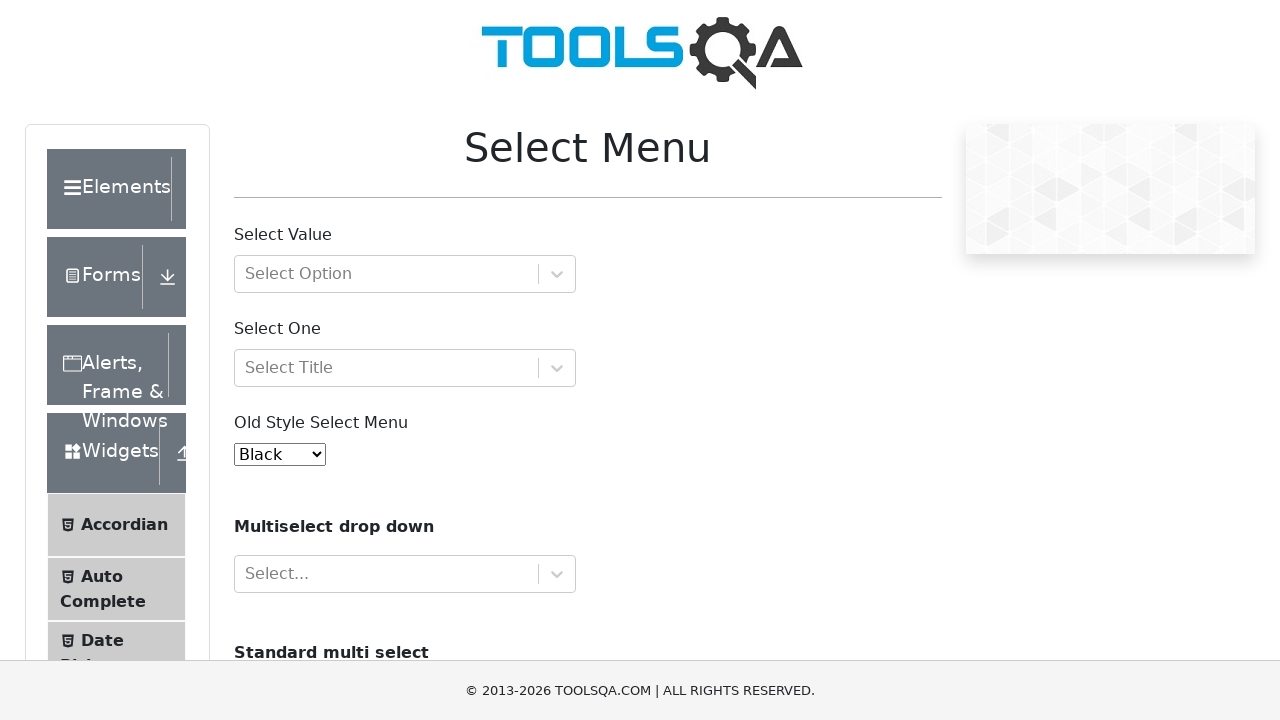

Selected 'Volvo' from the multi-select dropdown on #cars
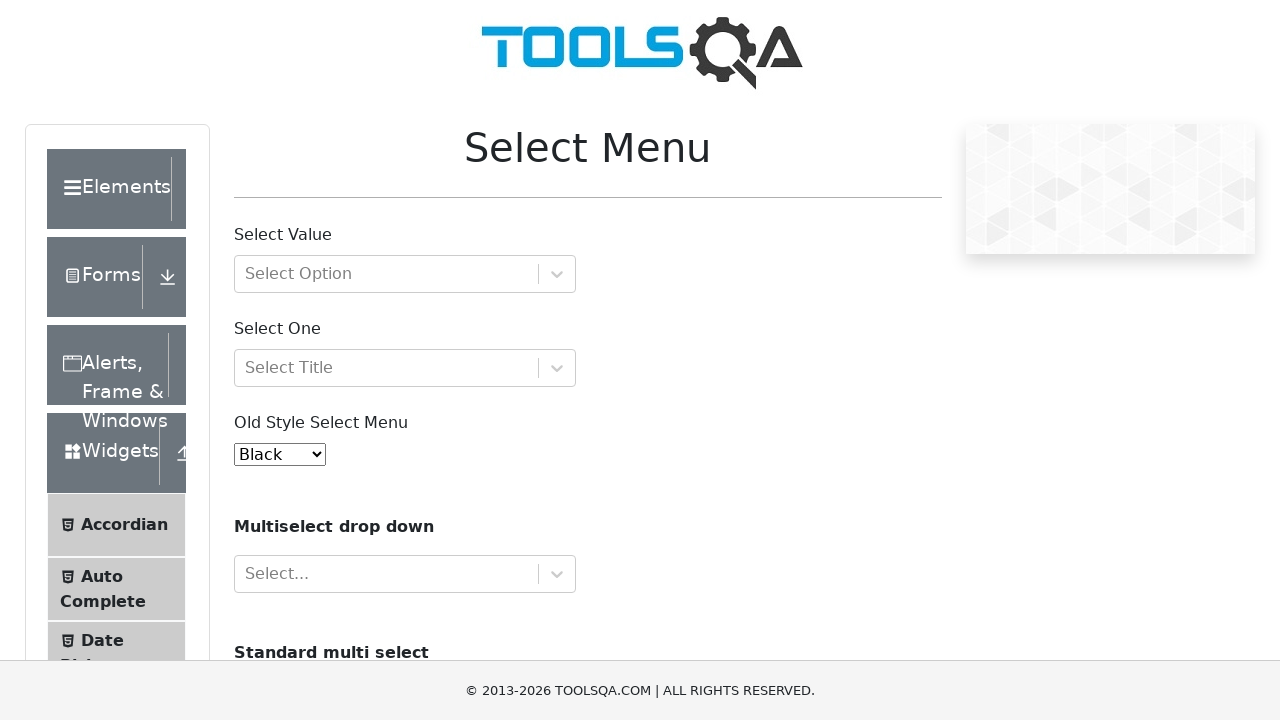

Selected 'Saab' and deselected 'Volvo' from the multi-select dropdown on #cars
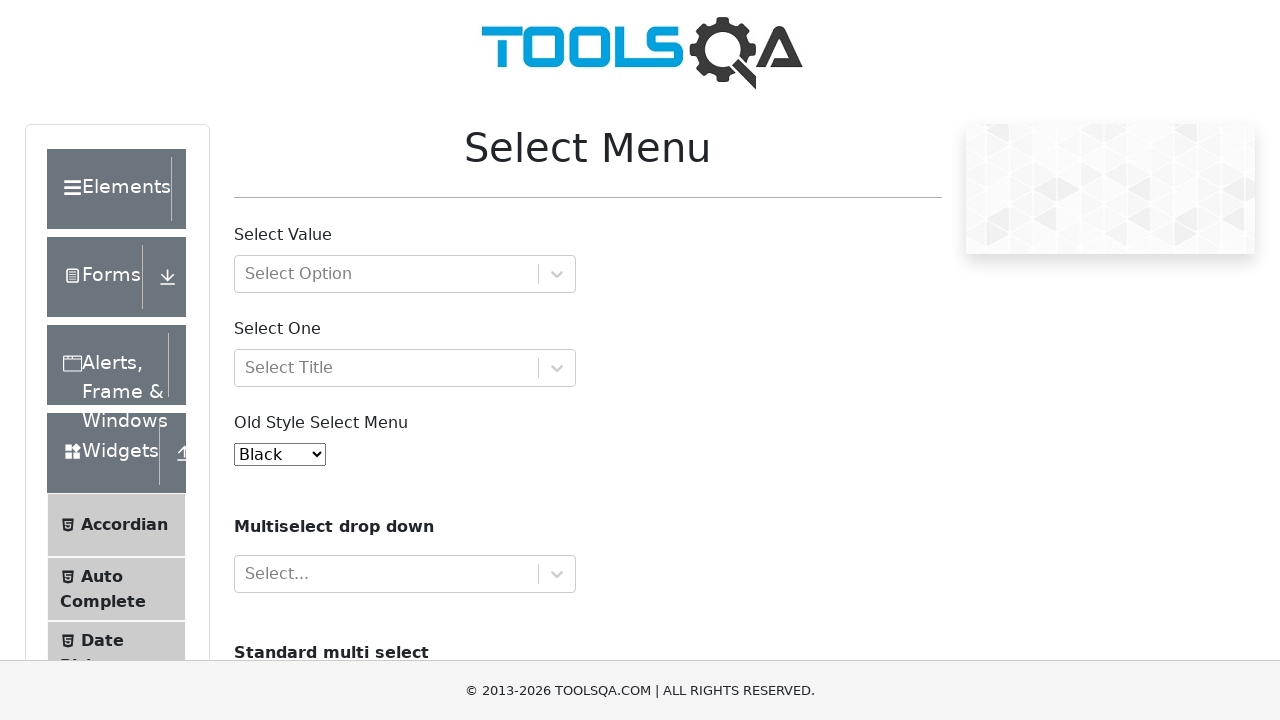

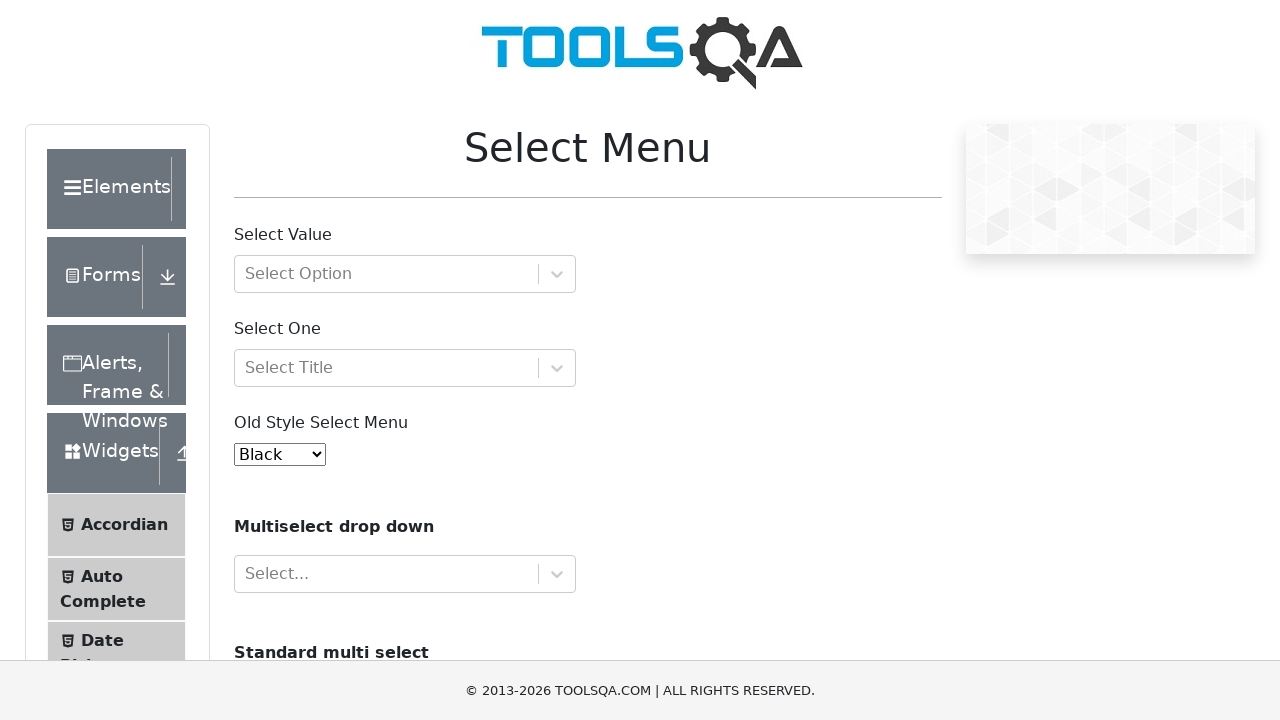